Tests JavaScript confirm dialog by clicking the confirm button, dismissing the alert once, then accepting it on the second attempt

Starting URL: https://the-internet.herokuapp.com/javascript_alerts

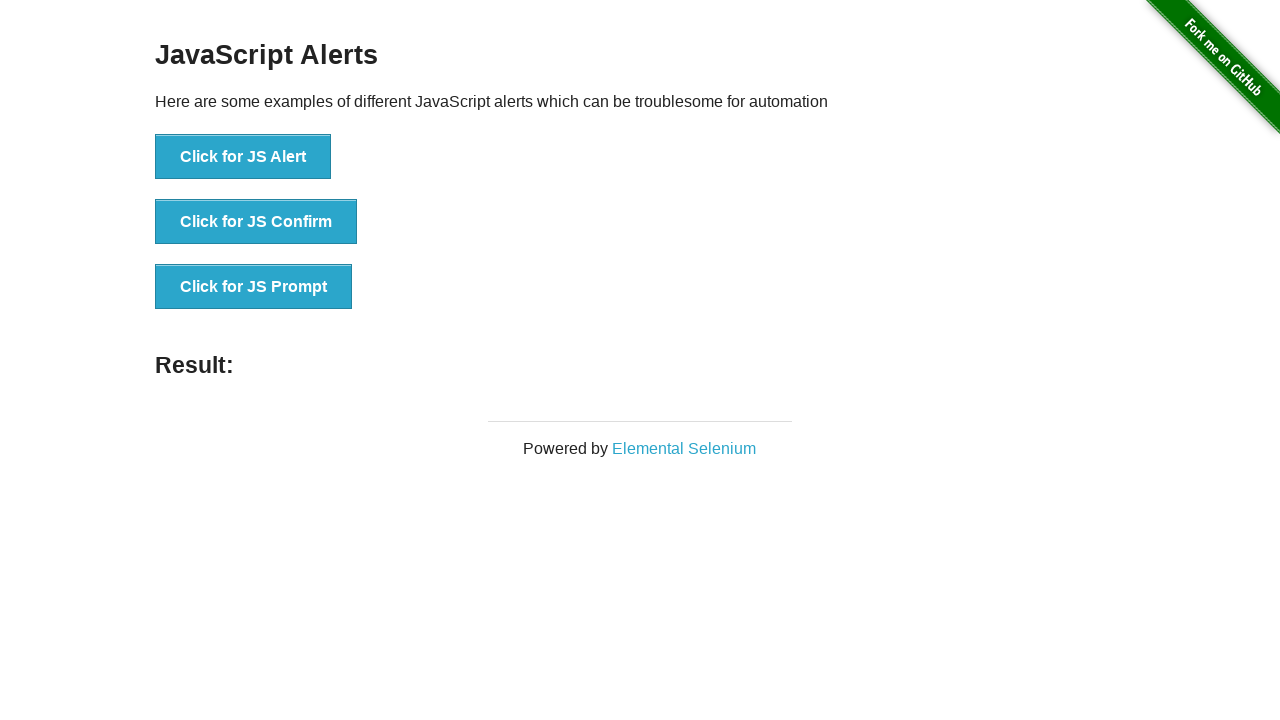

Navigated to JavaScript alerts page
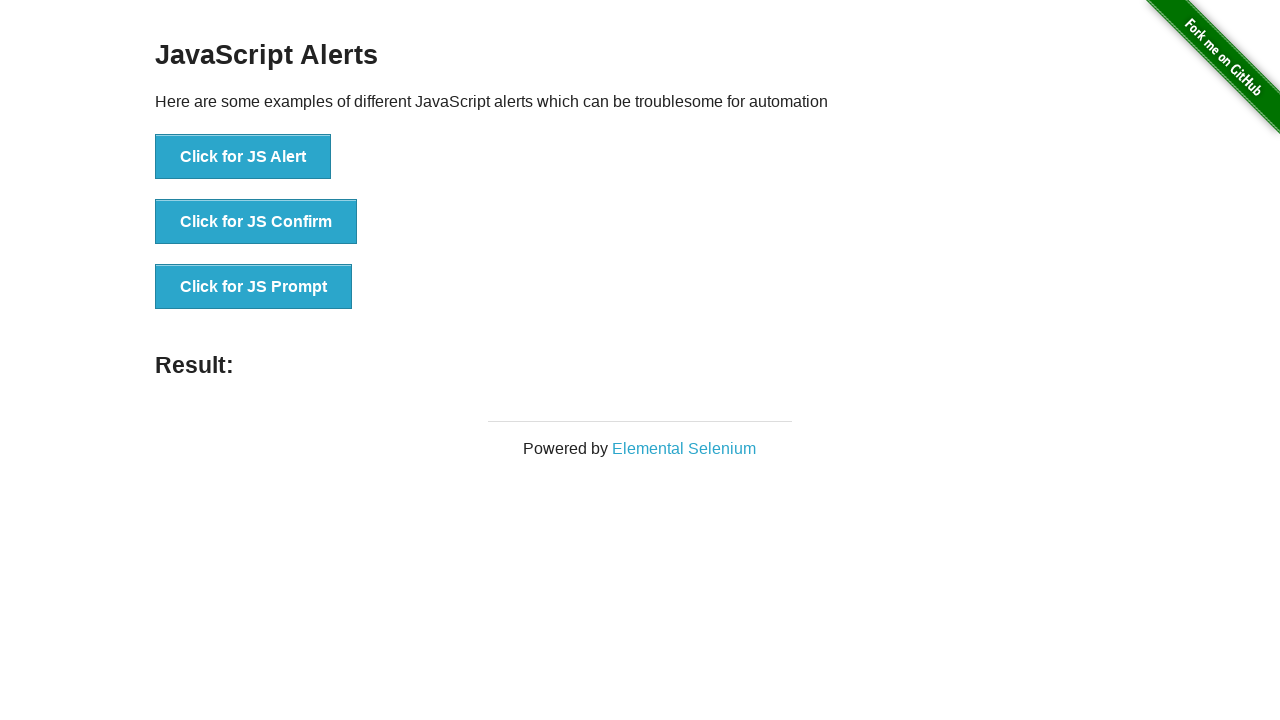

Clicked the JS Confirm button at (256, 222) on xpath=//button[text()='Click for JS Confirm']
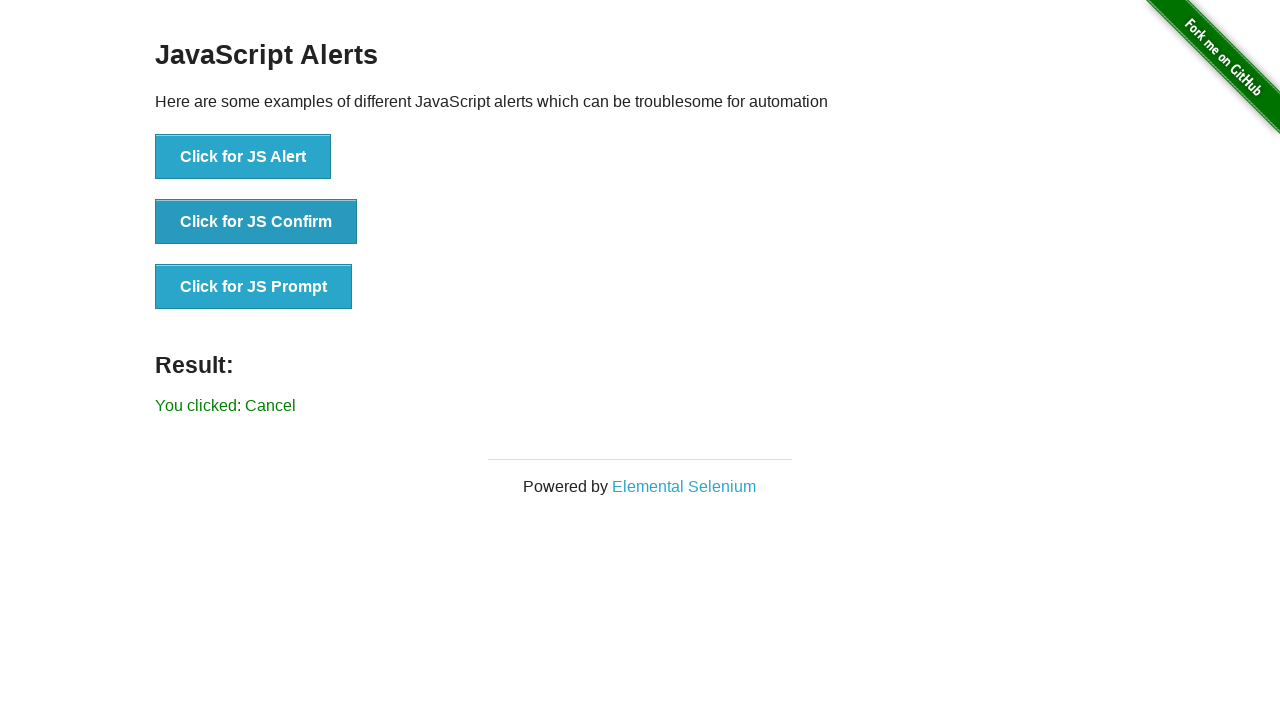

Registered dialog handler to dismiss the confirm dialog
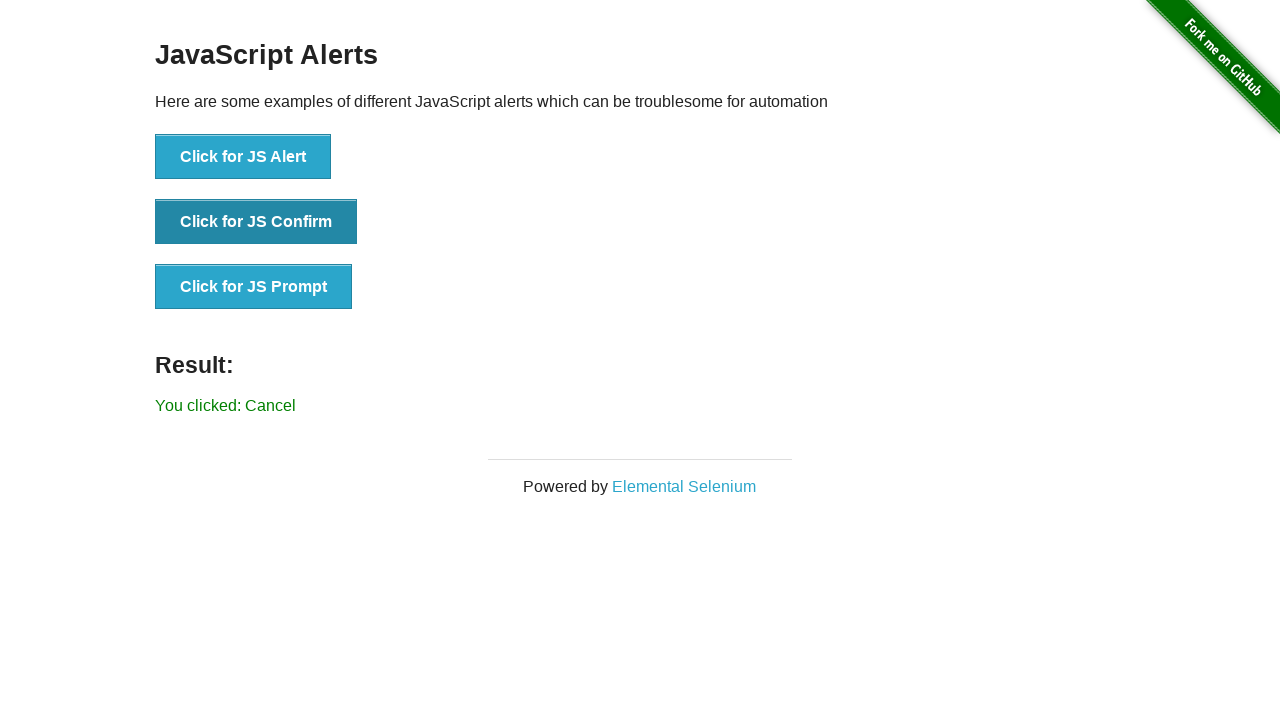

Waited 3 seconds after dismissing the dialog
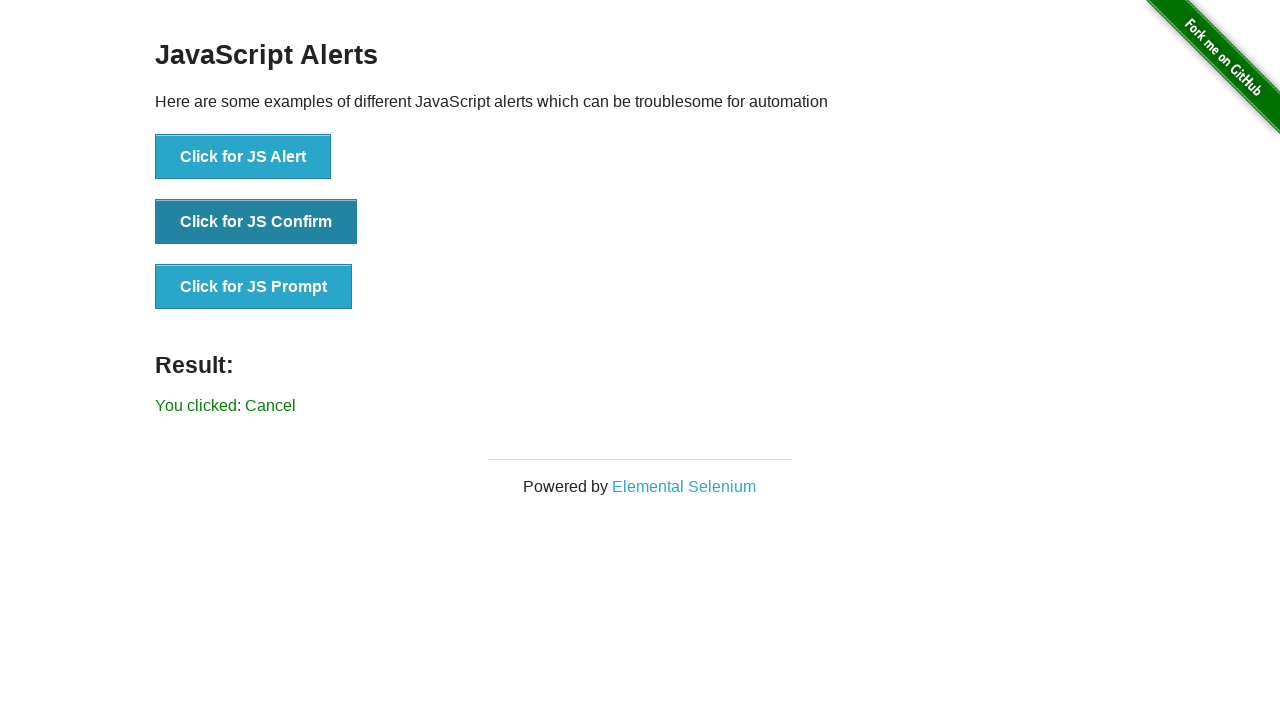

Clicked the JS Confirm button for the second time at (256, 222) on xpath=//button[text()='Click for JS Confirm']
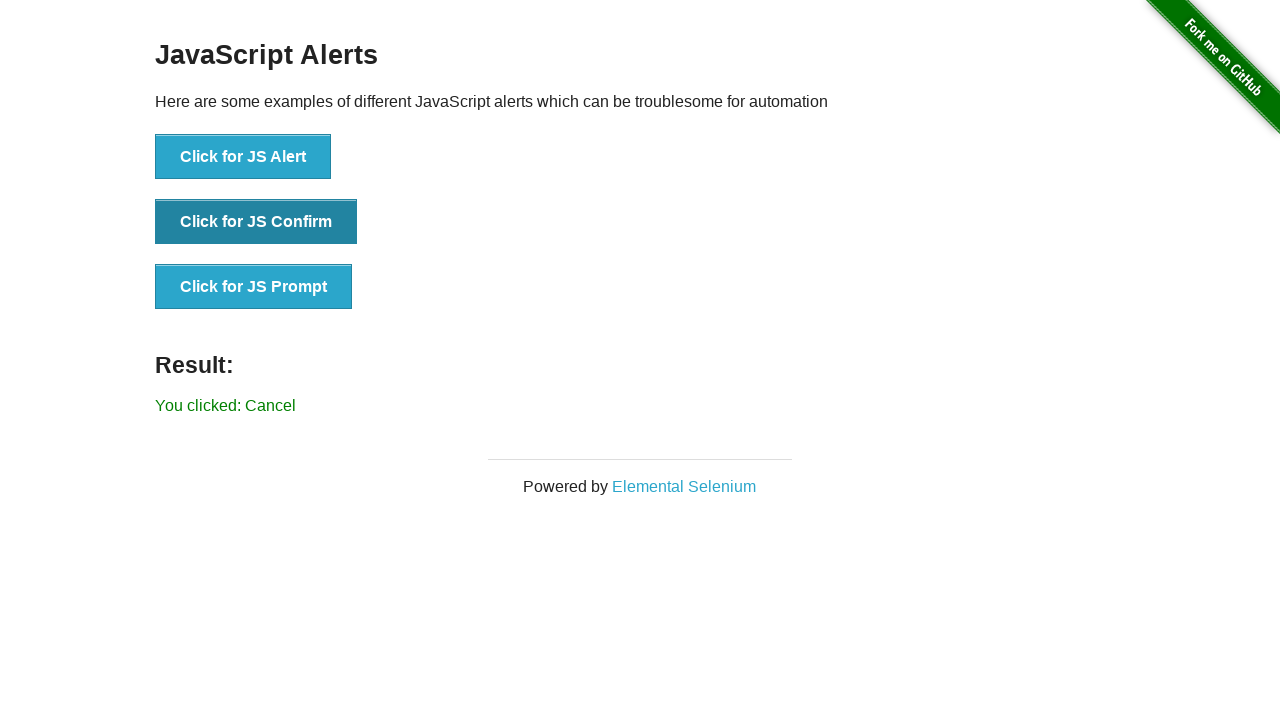

Registered dialog handler to accept the confirm dialog
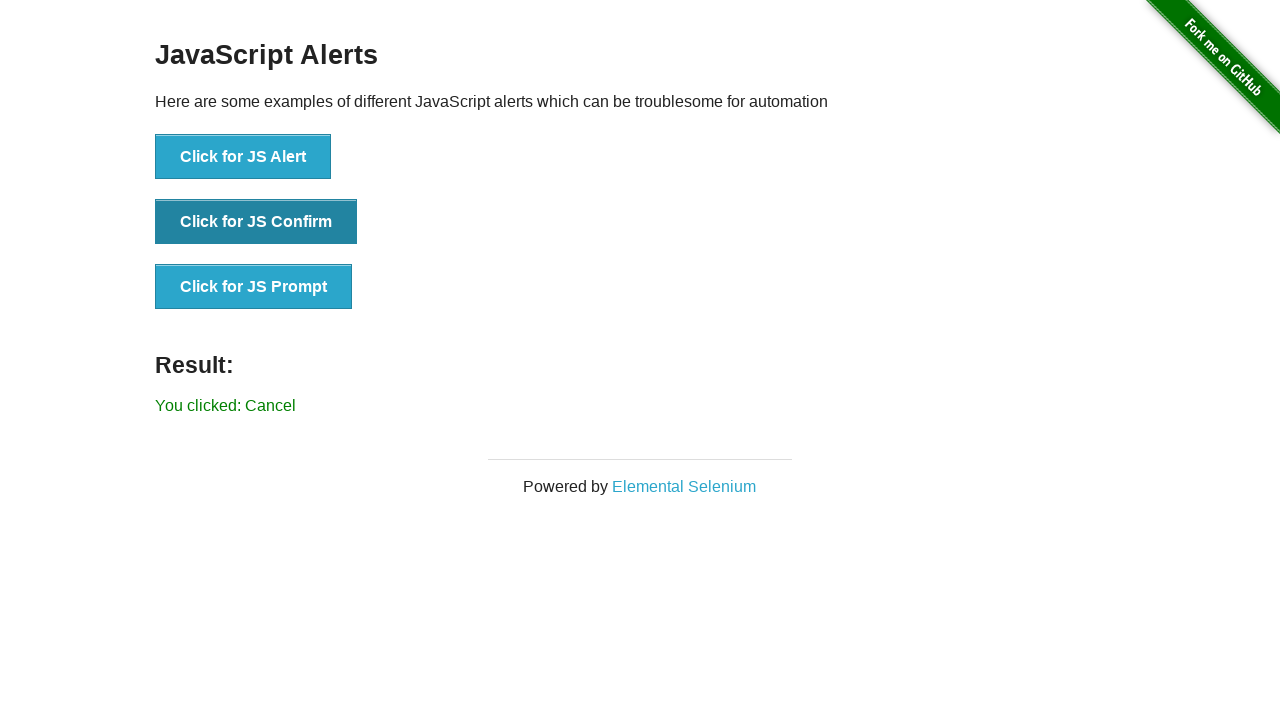

Waited 3 seconds after accepting the dialog
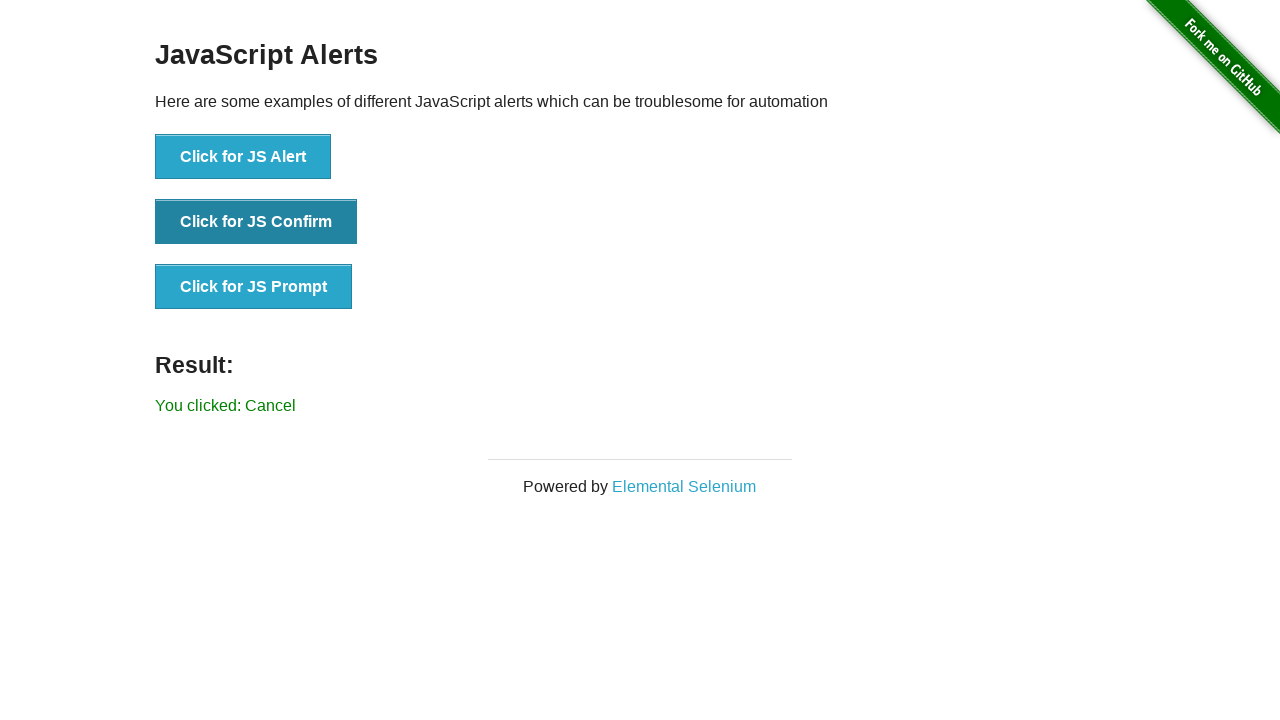

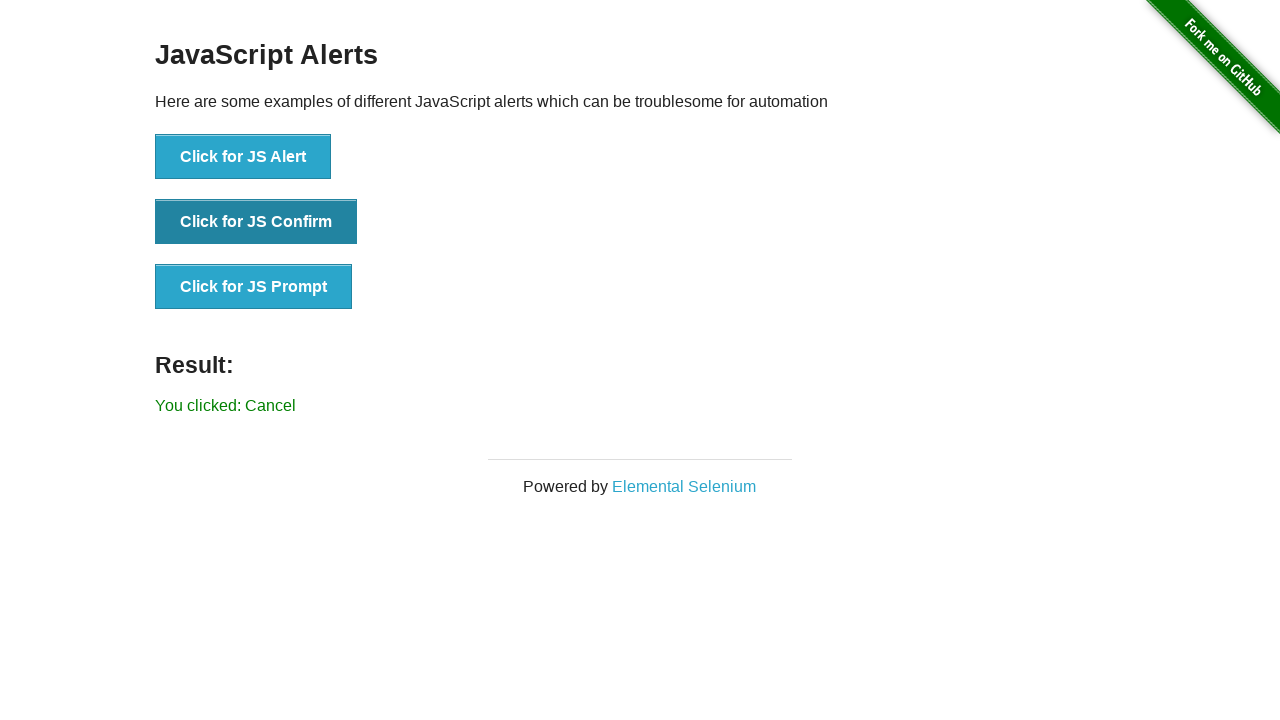